Tests a signup/registration form by filling in first name, last name, and email fields, then submitting the form by clicking the sign up button.

Starting URL: http://secure-retreat-92358.herokuapp.com/

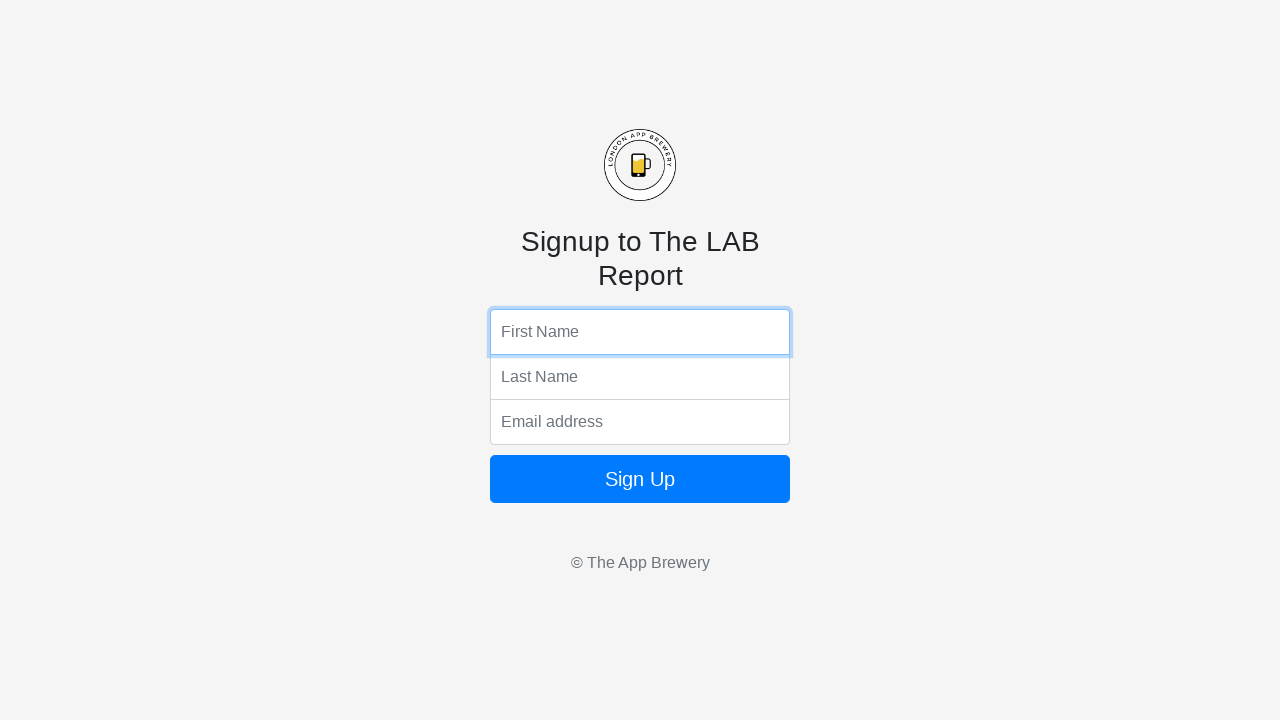

Filled first name field with 'Marcus' on input[name='fName']
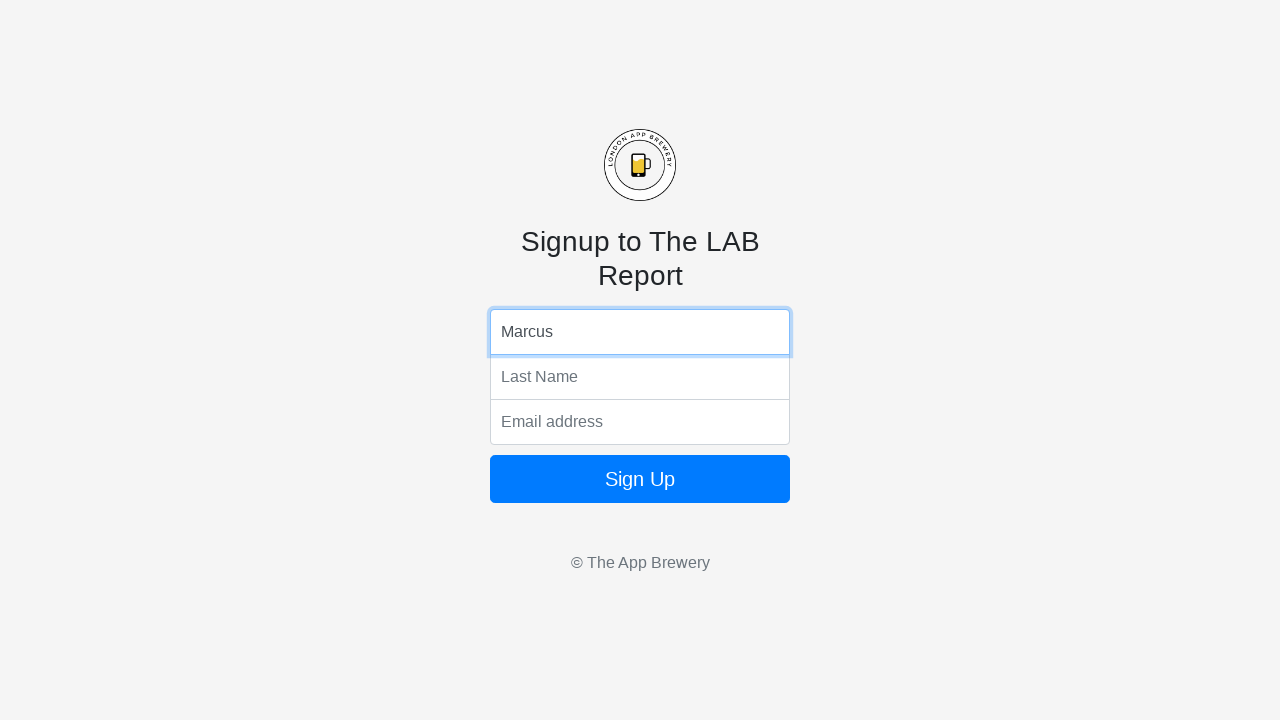

Filled last name field with 'Thompson' on input[name='lName']
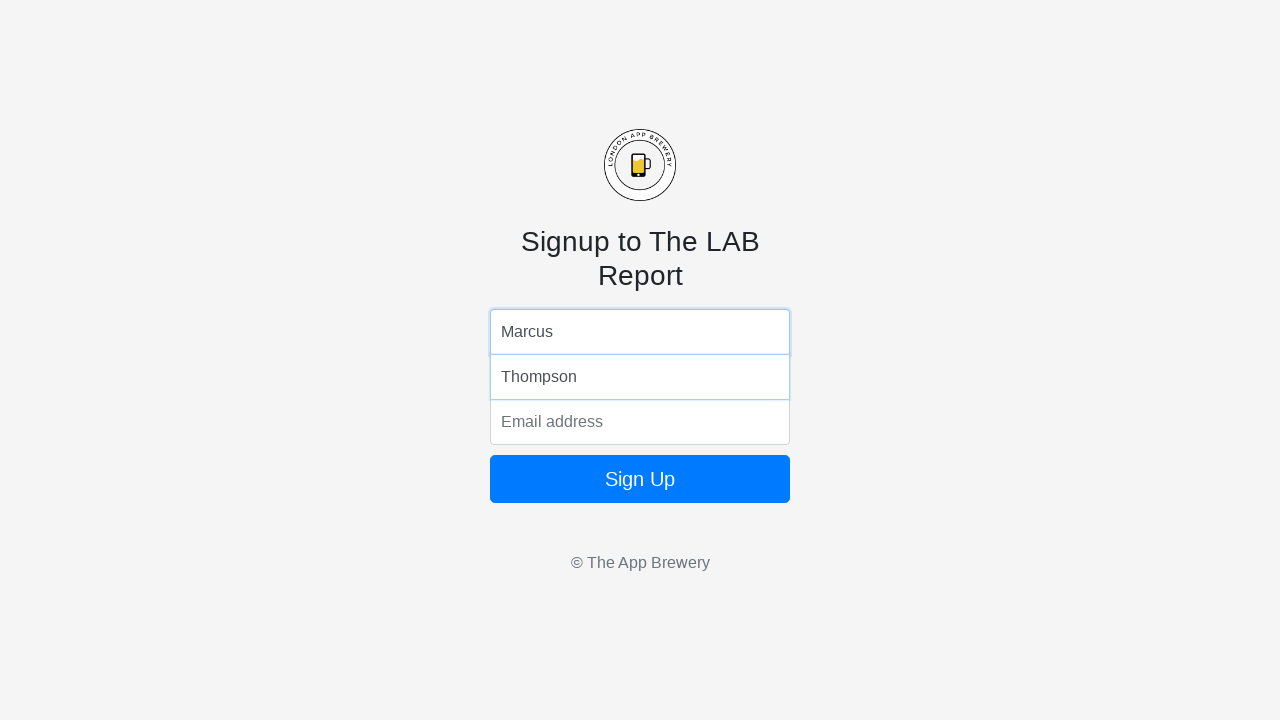

Filled email field with 'marcus.thompson@example.com' on input[name='email']
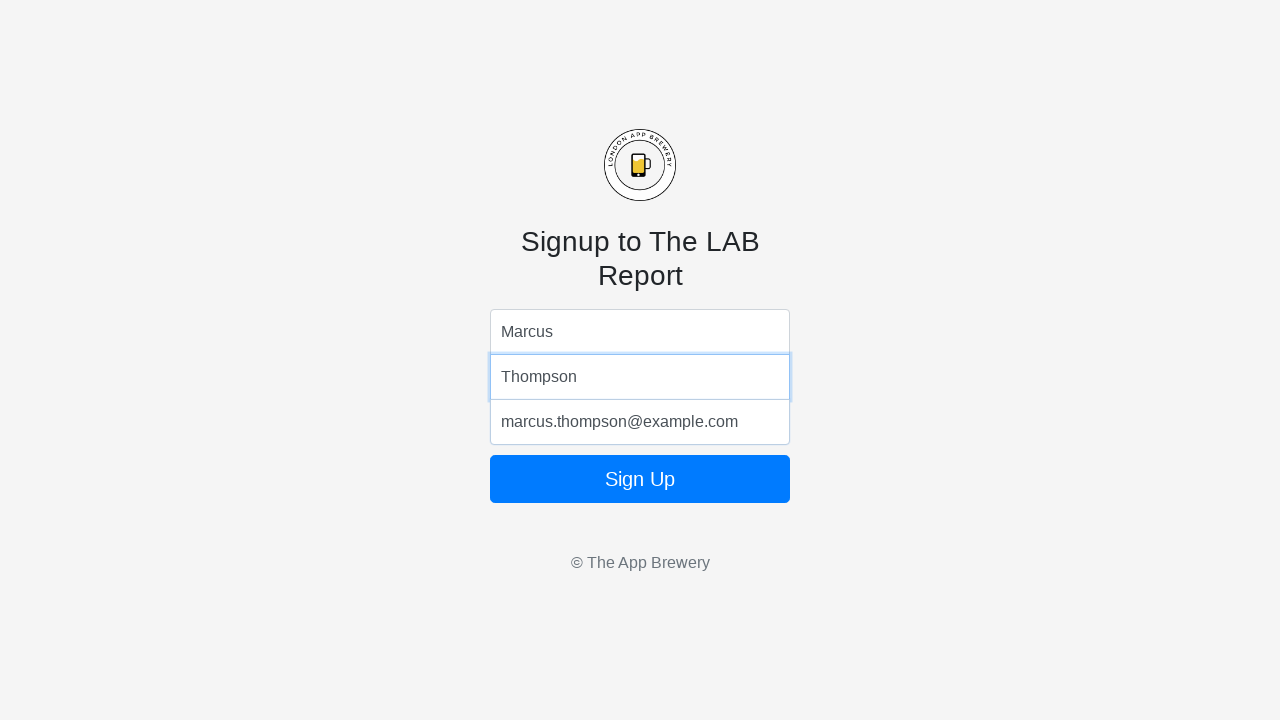

Clicked the sign up button to submit the registration form at (640, 479) on form button
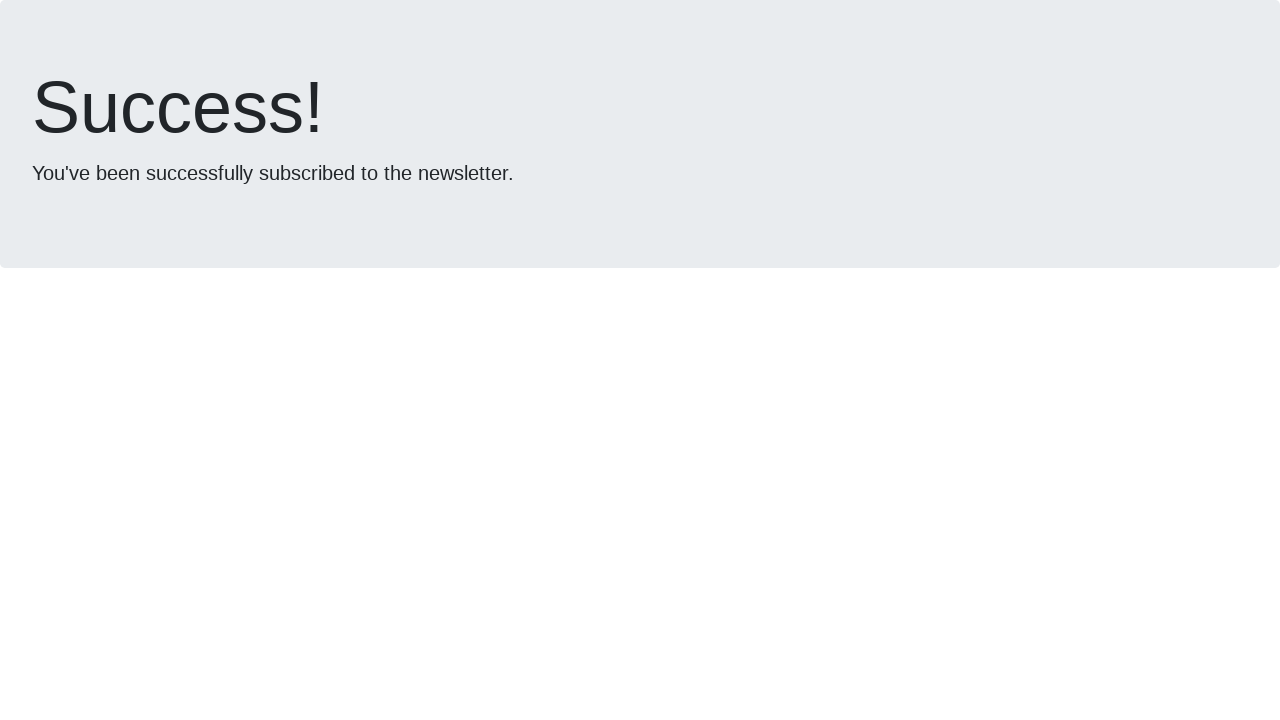

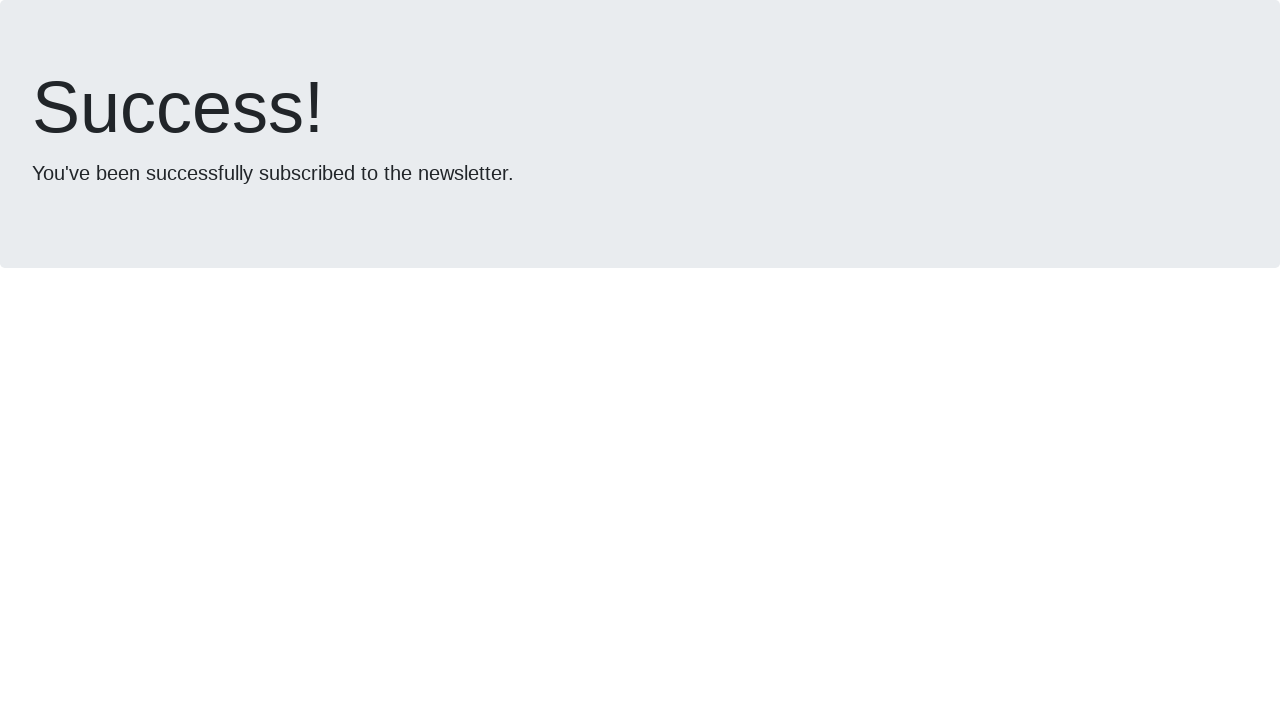